Navigates to the CRM Pro website and waits for the page title to contain "Free CRM" to verify the page has loaded correctly.

Starting URL: https://classic.crmpro.com/

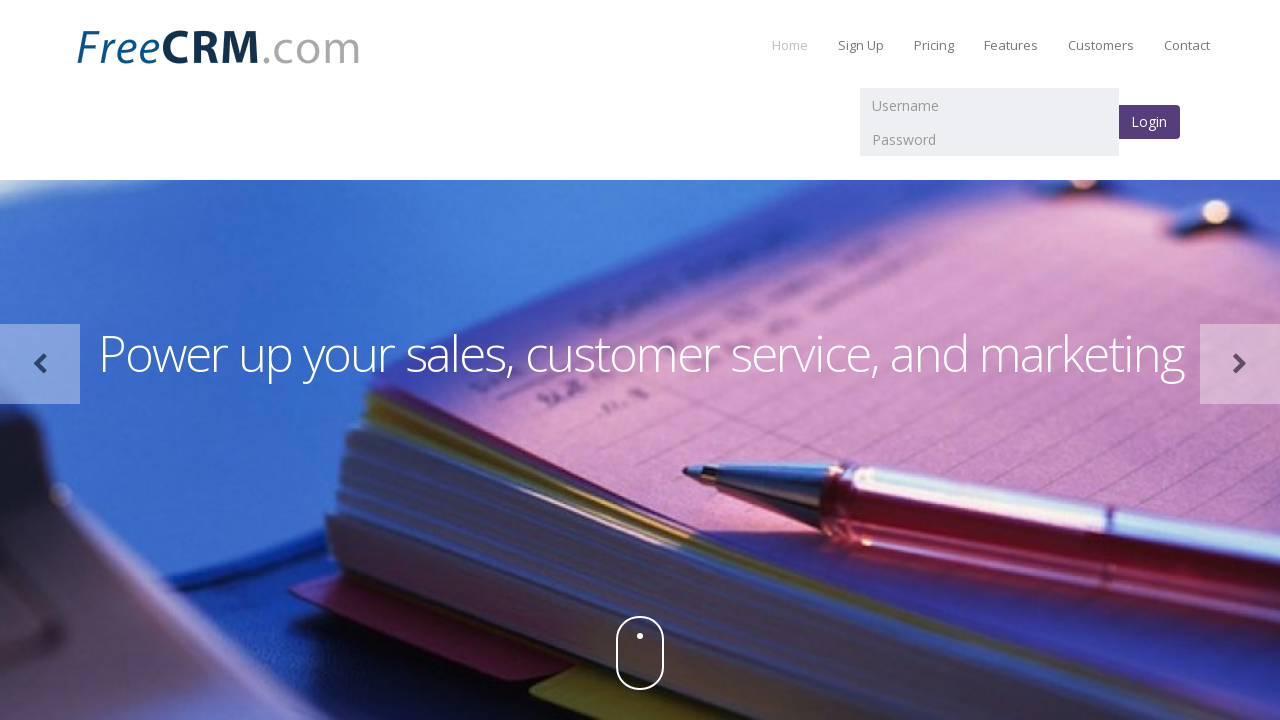

Navigated to CRM Pro website at https://classic.crmpro.com/
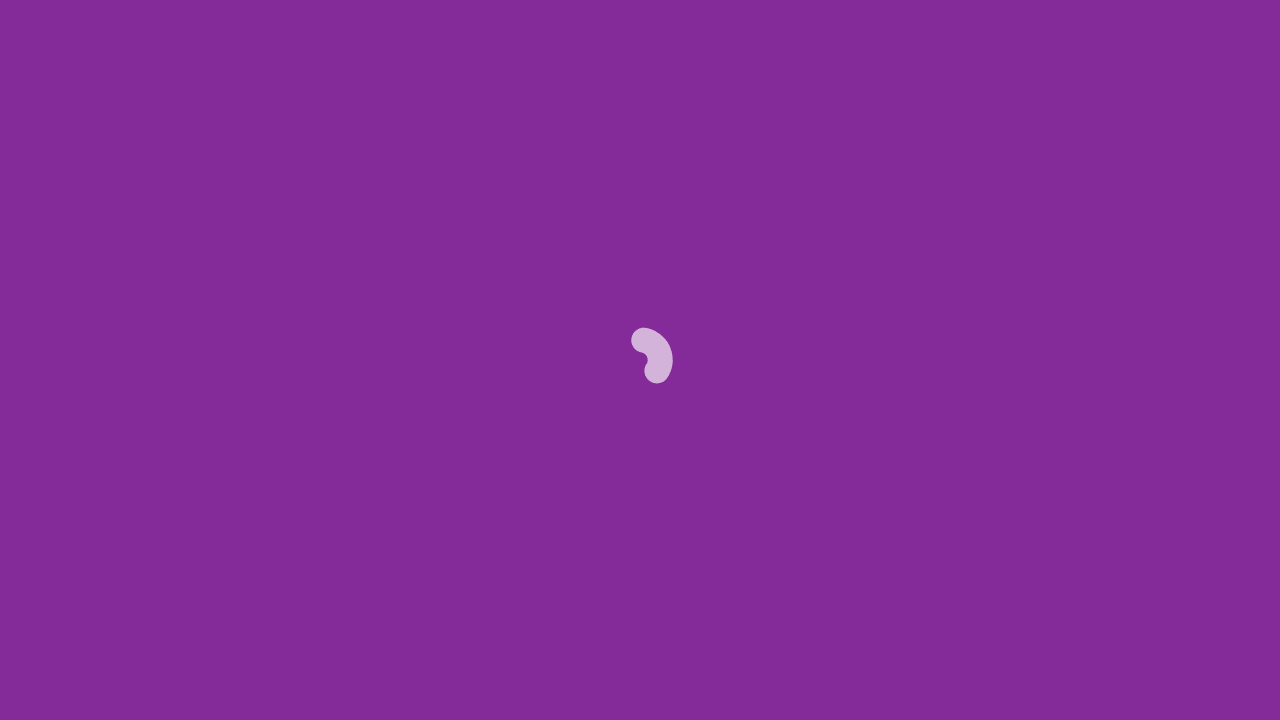

Page title contains 'Free CRM' - page loaded correctly
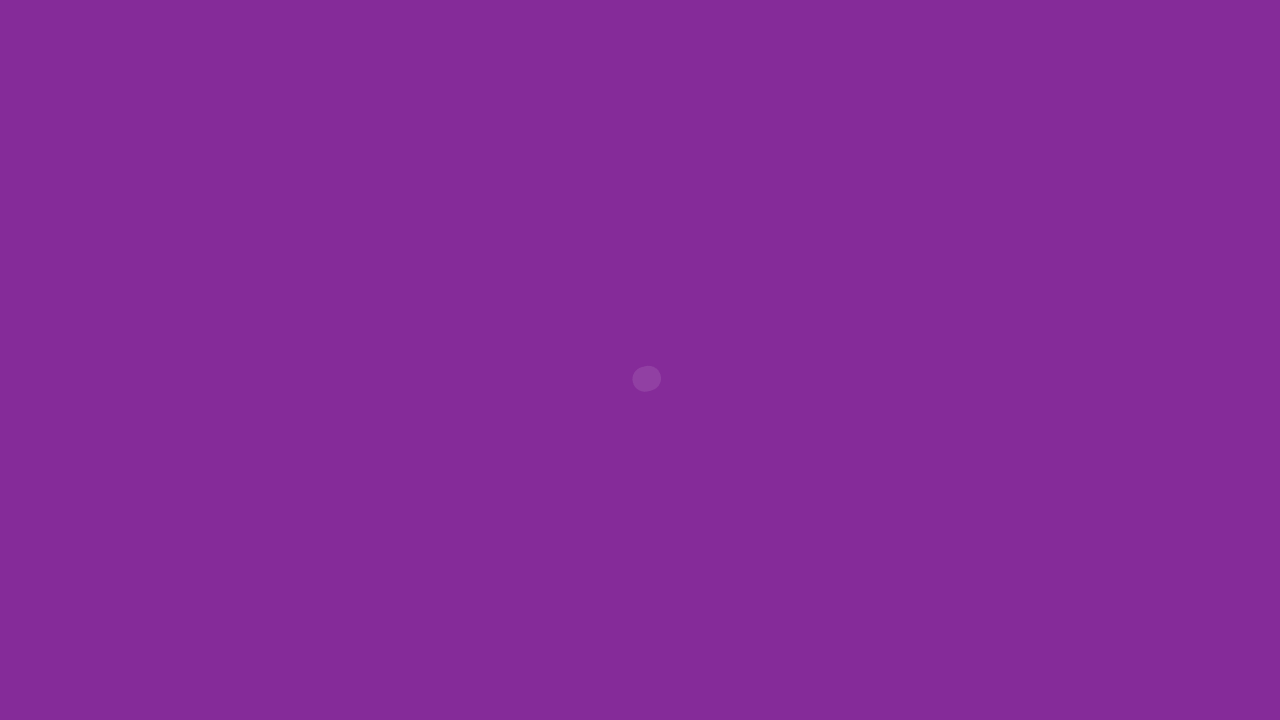

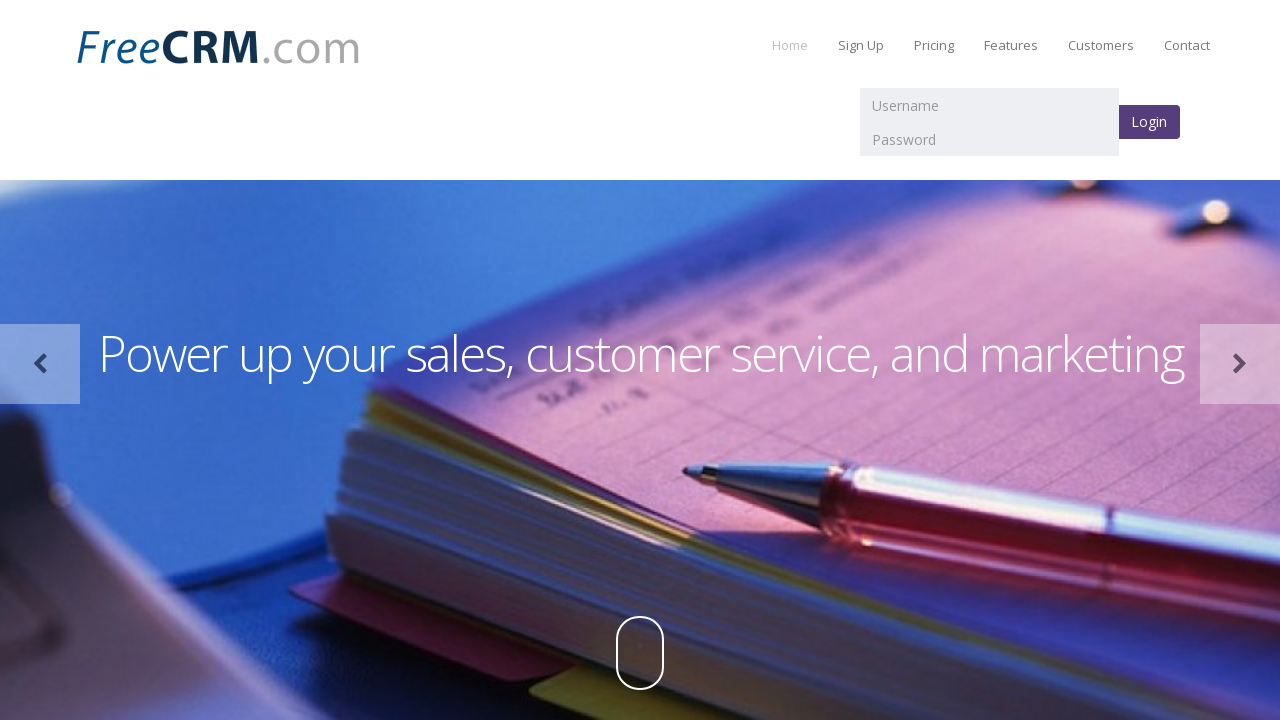